Tests the Vermont childcare provider search functionality by filling in a distance radius and selecting a town from the dropdown, then submitting the search form and verifying that results with detail links are displayed.

Starting URL: http://www.brightfutures.dcf.state.vt.us/vtcc/reset.do?0Mmr3gjumkz13-SgYEjWekr3%3dxguw3YEa.aU7zaju.xnn.xGOOF-Oq-Gq%2bSS%256UOq%256UhS.0DGgwEkeUs3peYY.wjRszYgwUVm3kmLmkkUs_umUkYAgsUWVjUVm3mWgwkmpwUVm31mLUjsegkz13SG0DqOqGqS0FO_SD

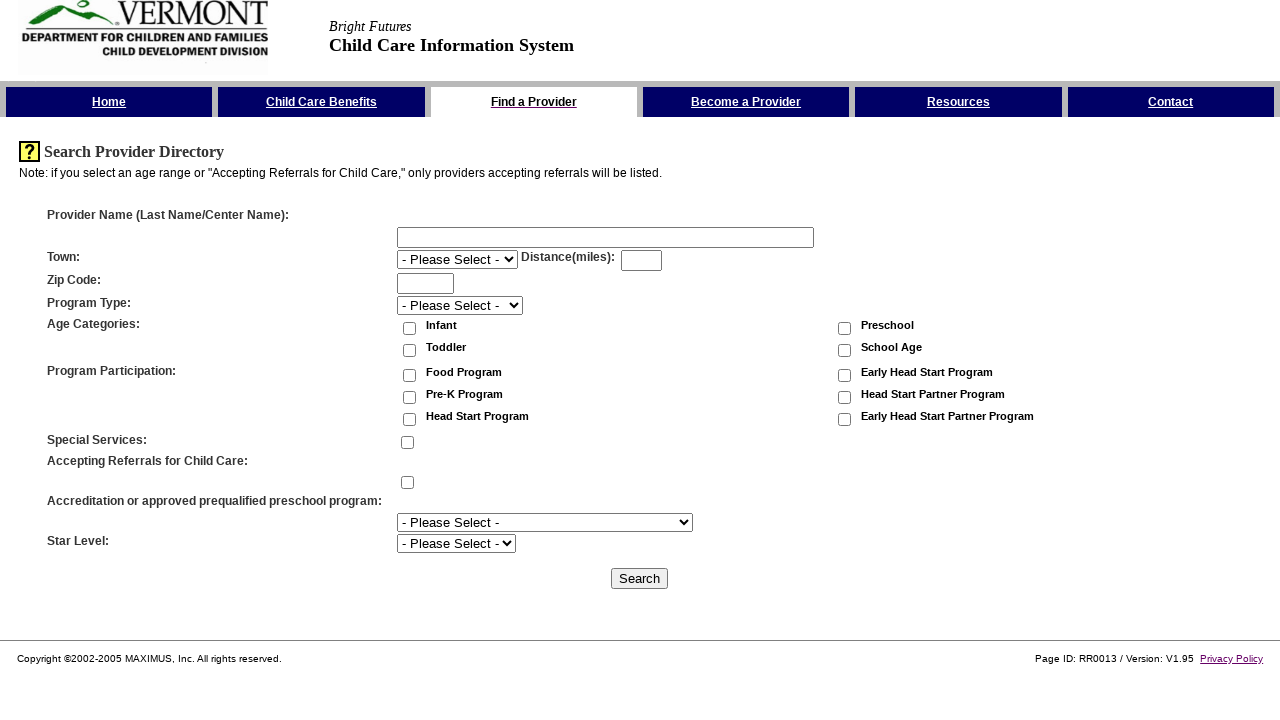

Distance input field is present
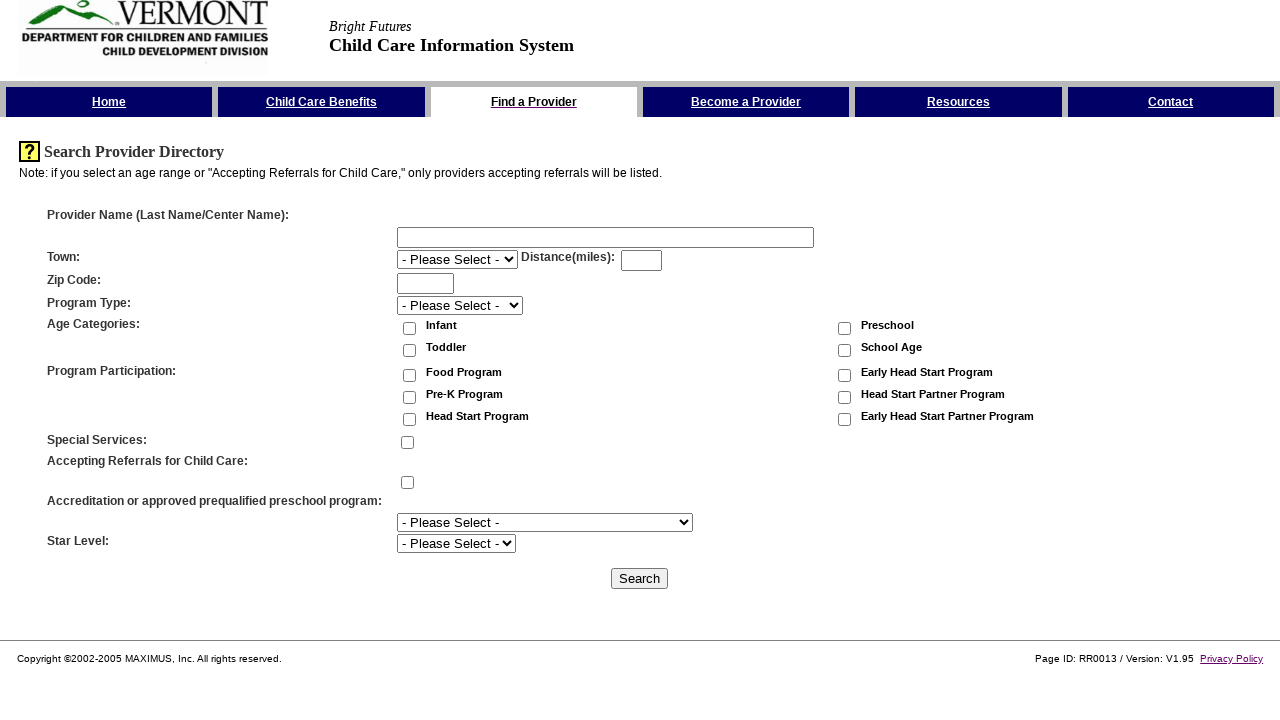

Filled distance field with 15 miles on #field_distance3
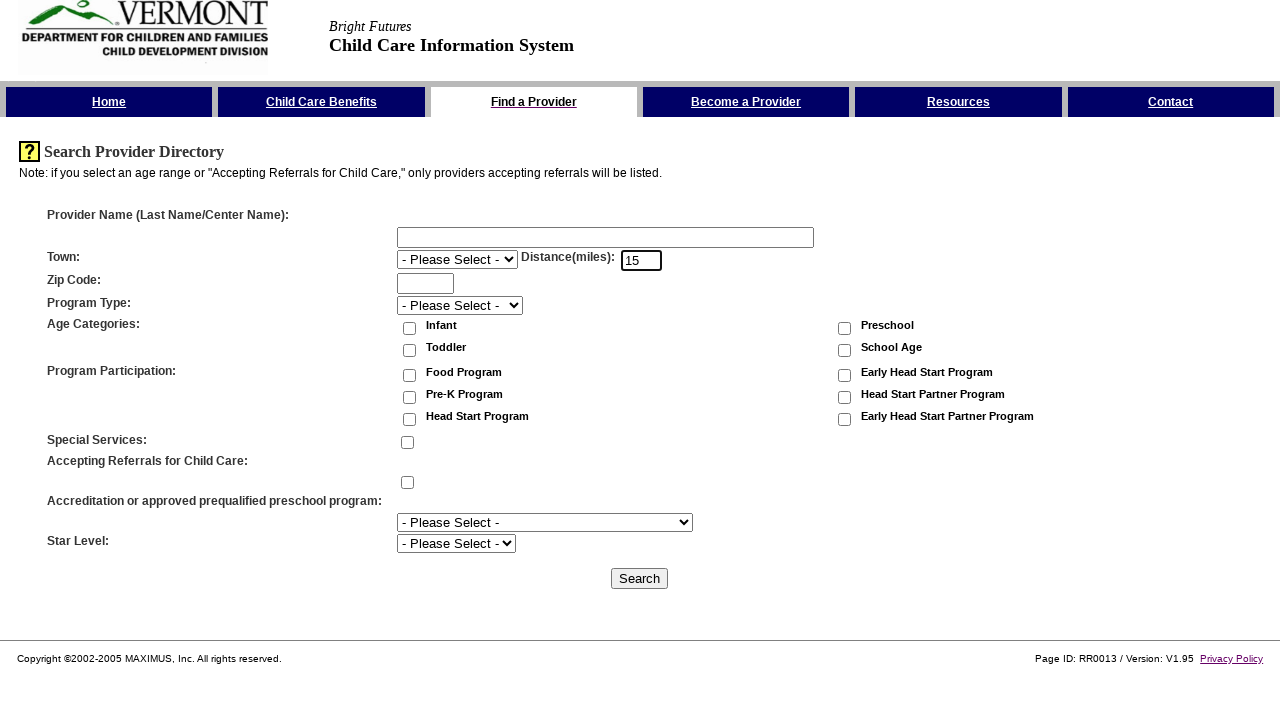

Selected East Montpelier from town dropdown on #field_town3
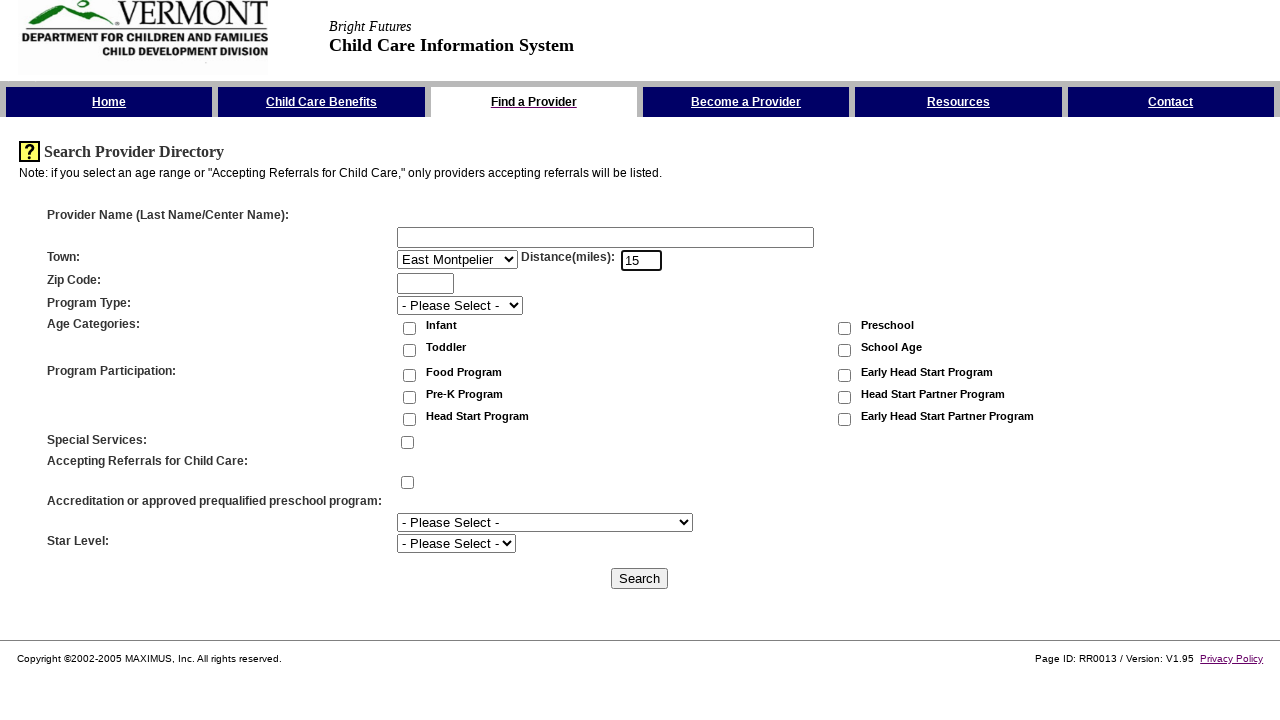

Clicked Search button to submit form at (640, 578) on input[type='submit'][value='Search']
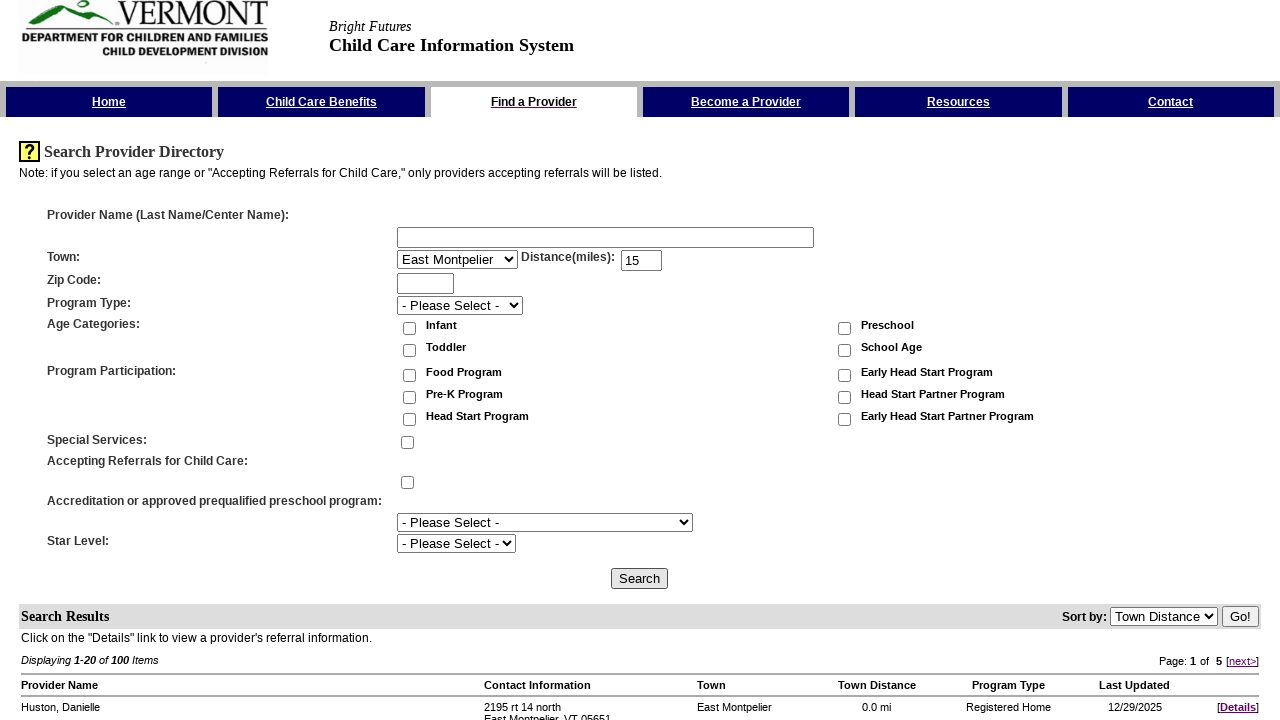

Search results loaded with Details links visible
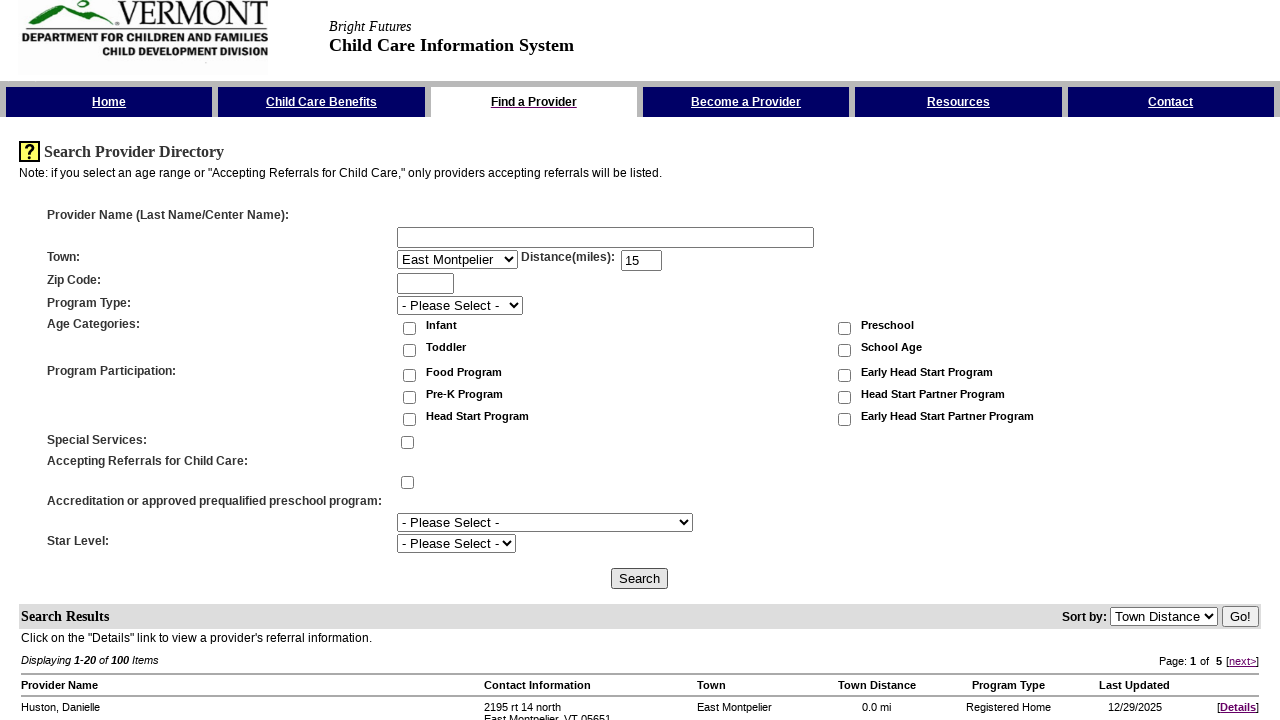

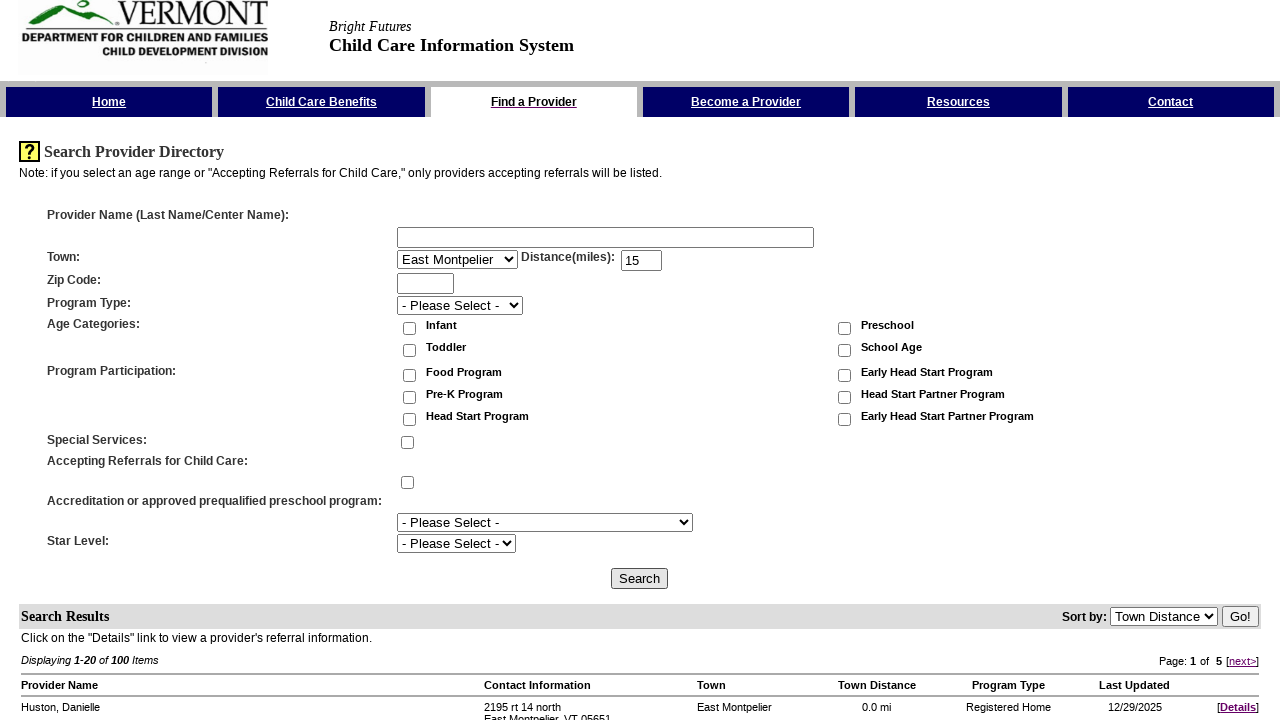